Tests entering various city names into datalist input field

Starting URL: https://bonigarcia.dev/selenium-webdriver-java/web-form.html

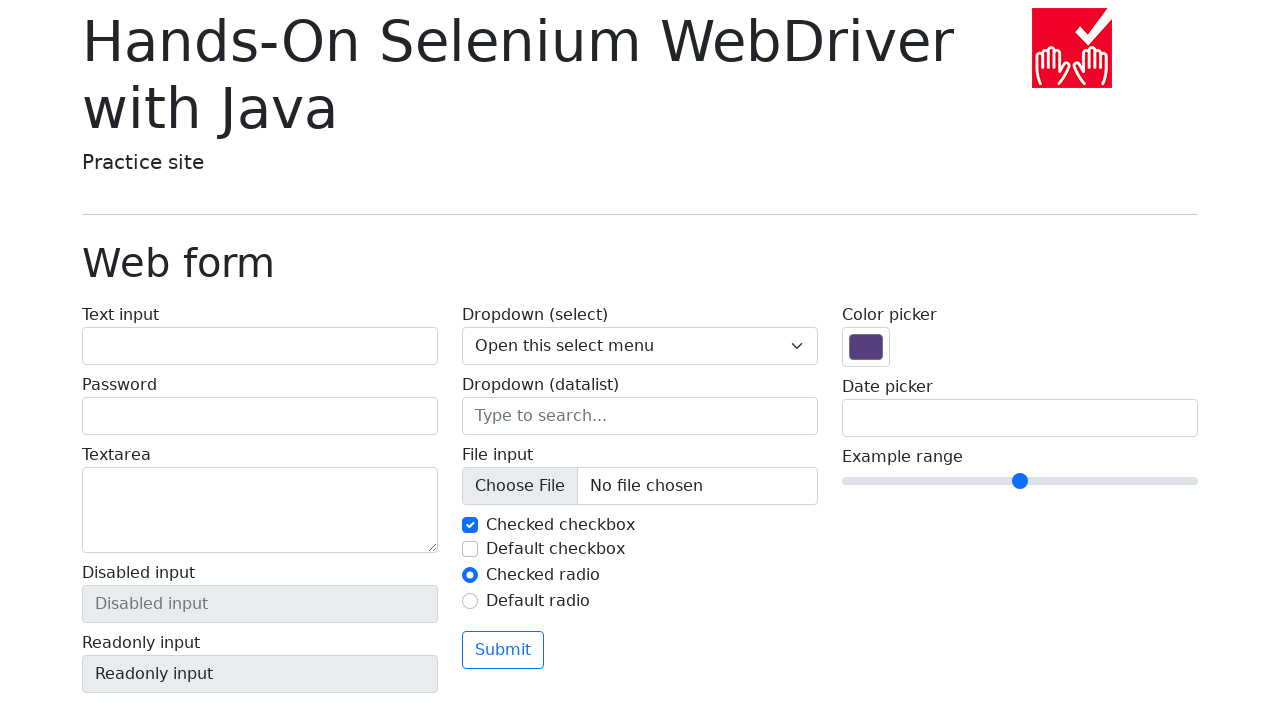

Entered 'San Francisco' into datalist input field on input[name='my-datalist']
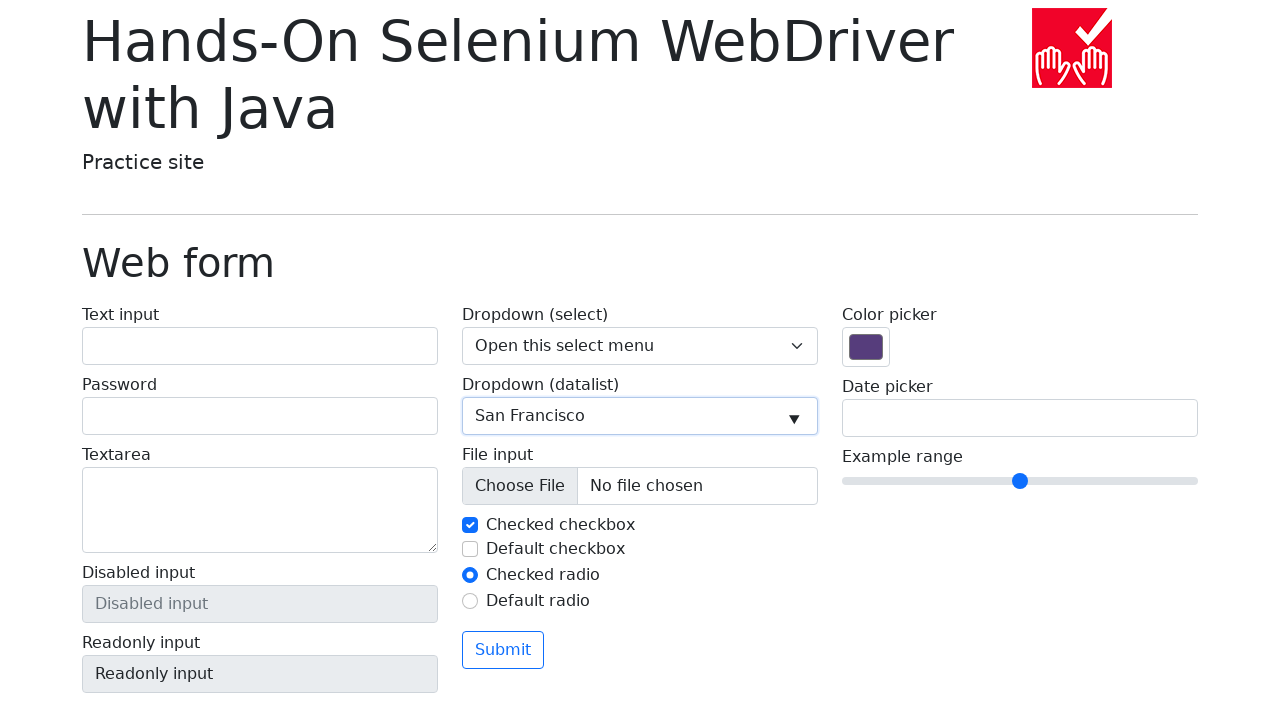

Entered 'New York' into datalist input field on input[name='my-datalist']
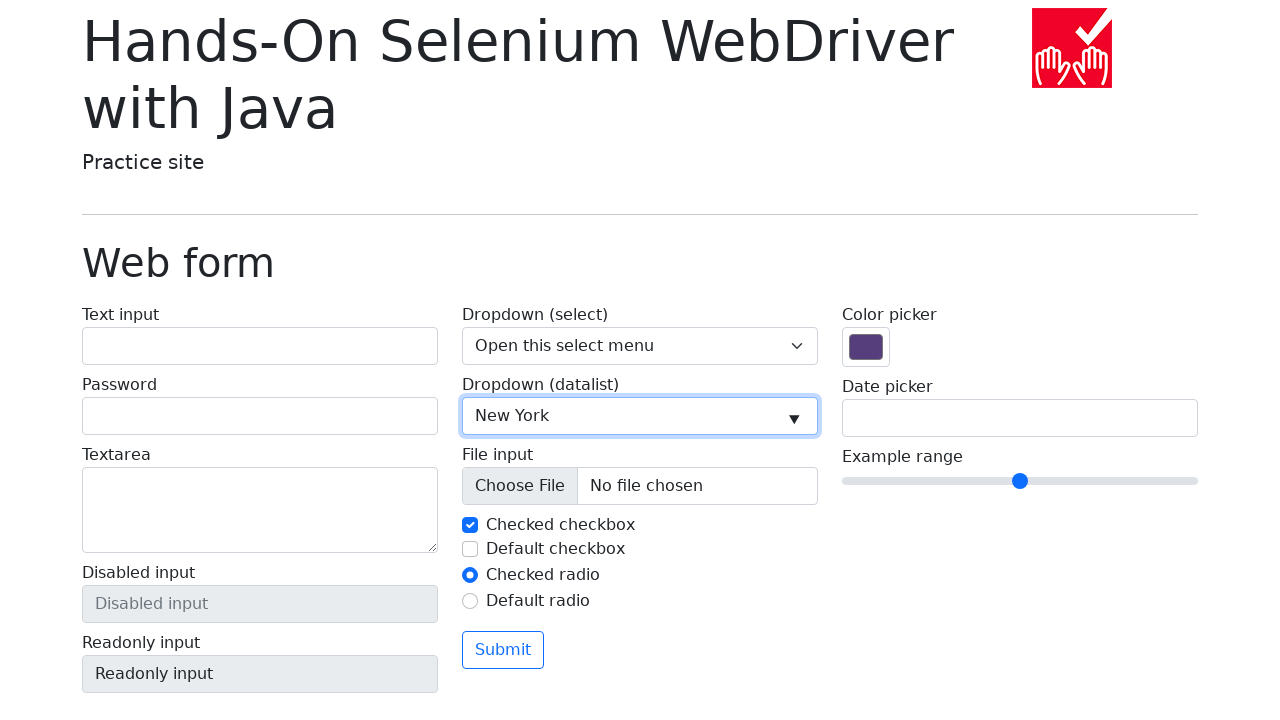

Entered 'Seattle' into datalist input field on input[name='my-datalist']
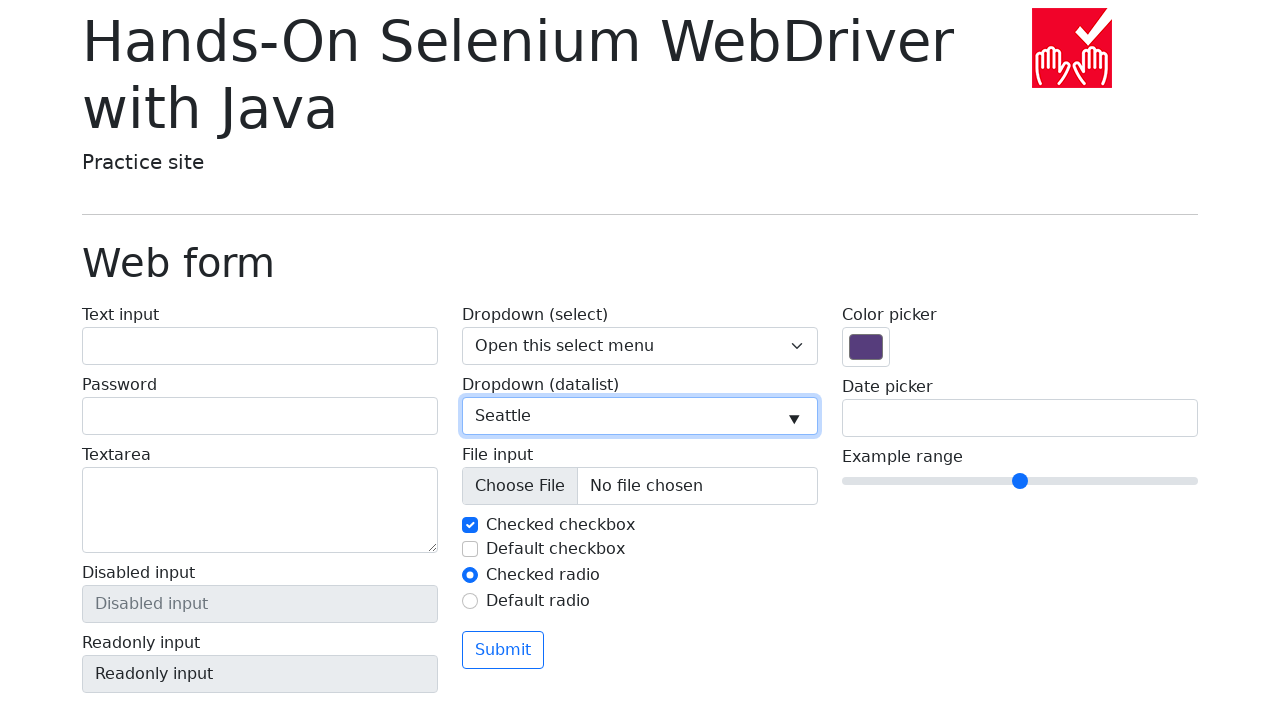

Entered 'Los Angeles' into datalist input field on input[name='my-datalist']
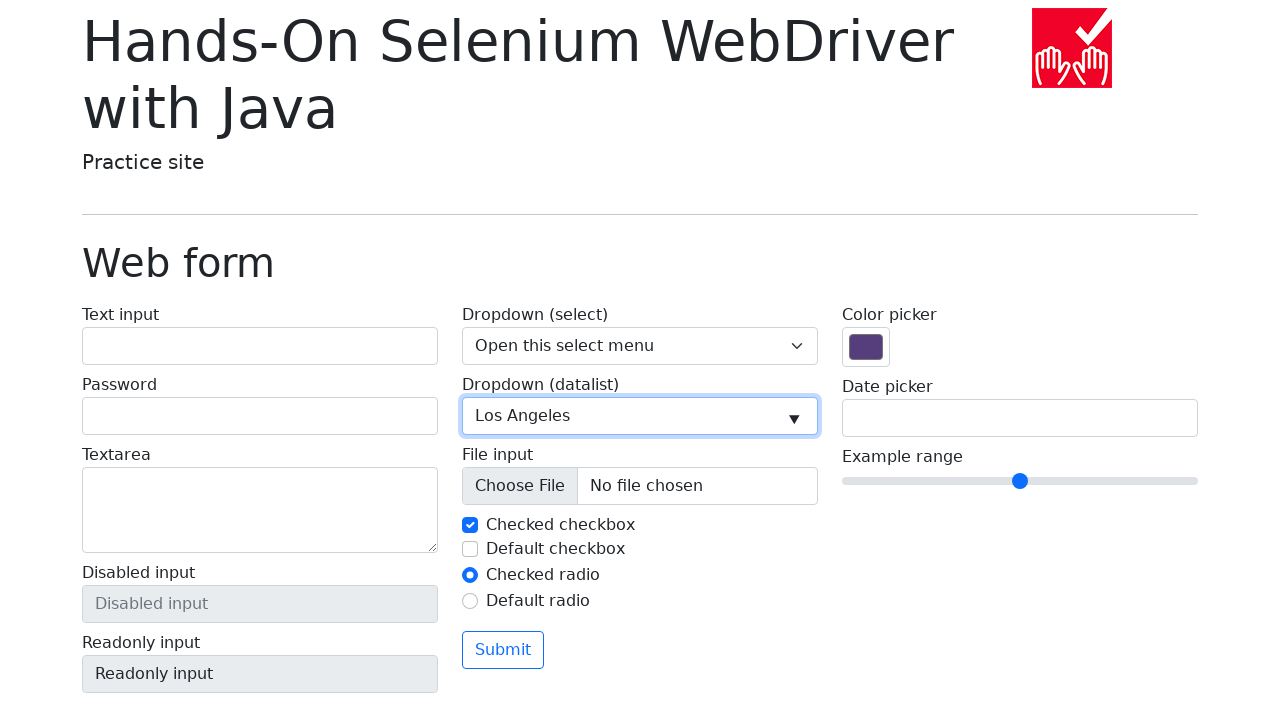

Entered 'Chicago' into datalist input field on input[name='my-datalist']
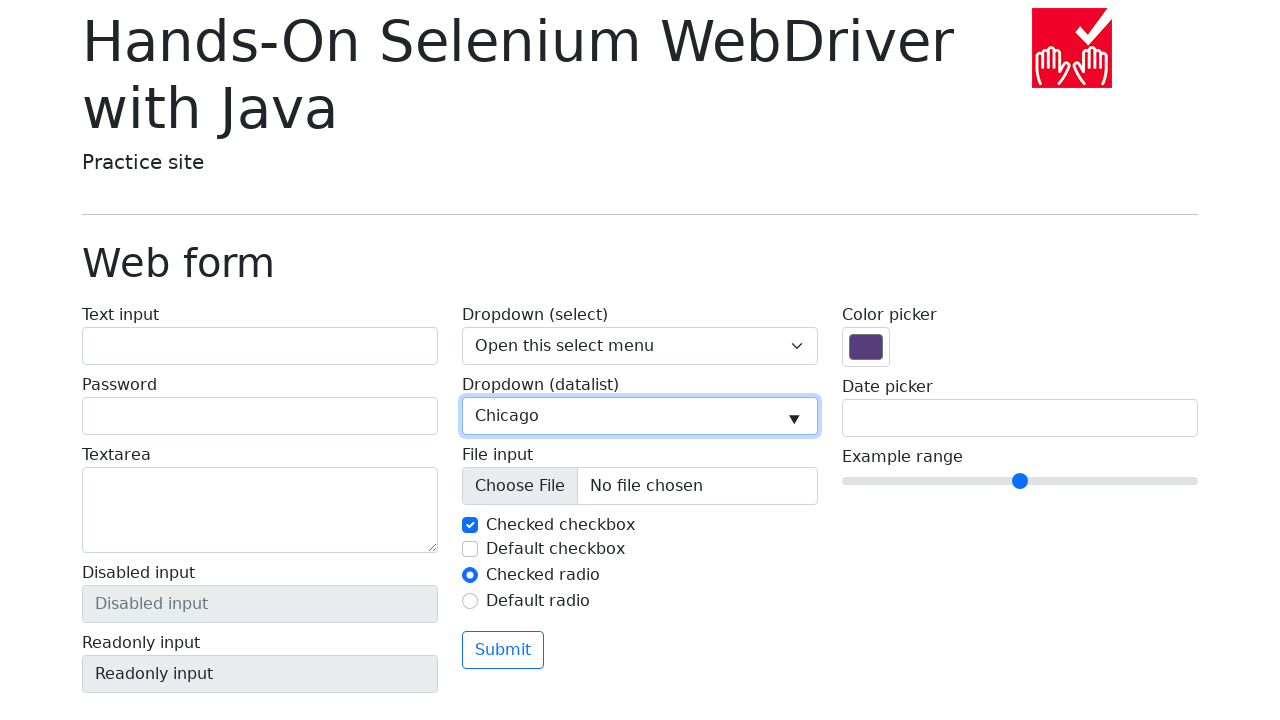

Entered 'Заполнил поле' into datalist input field on input[name='my-datalist']
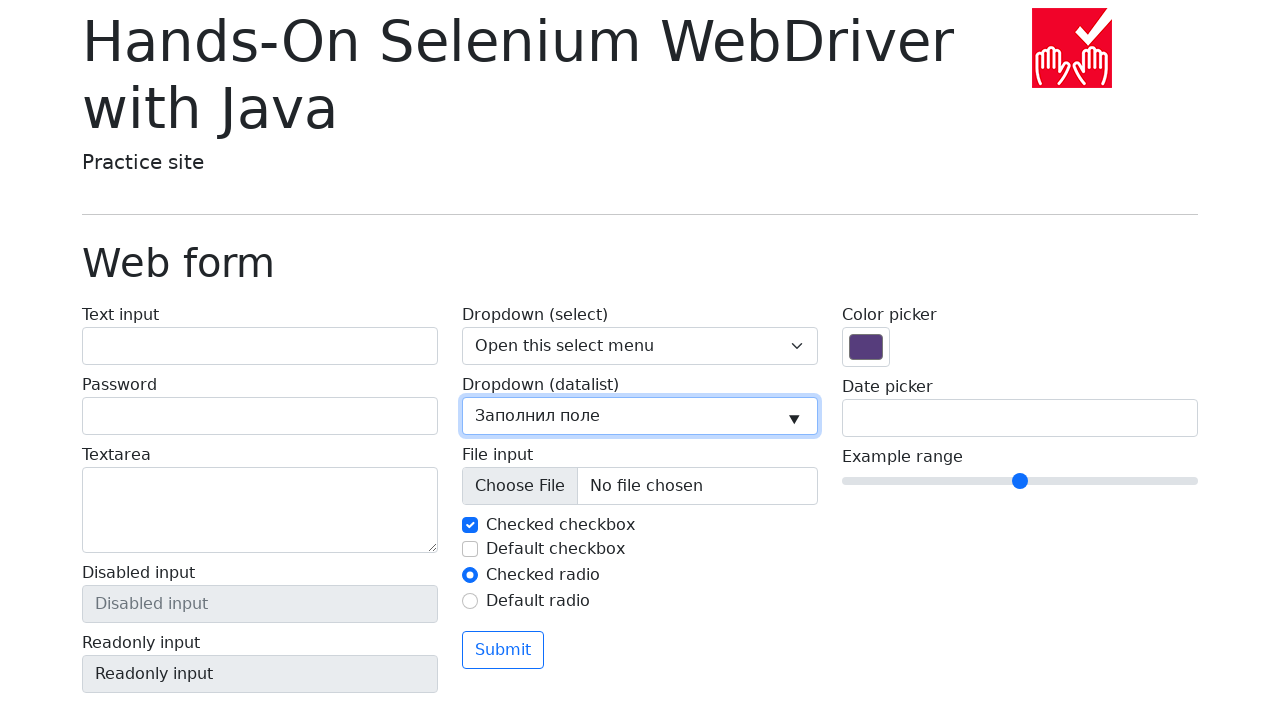

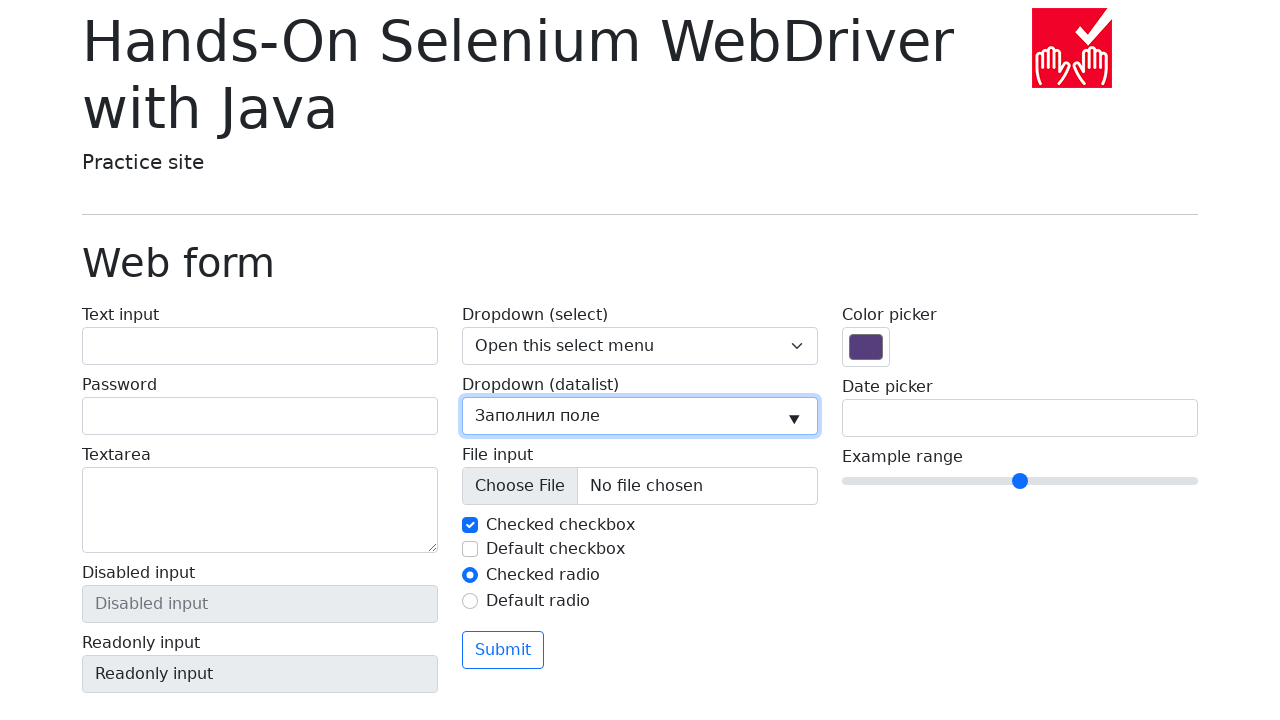